Tests dynamic content loading by clicking a start button and verifying that "Hello World!" text appears after the content loads

Starting URL: https://the-internet.herokuapp.com/dynamic_loading/1

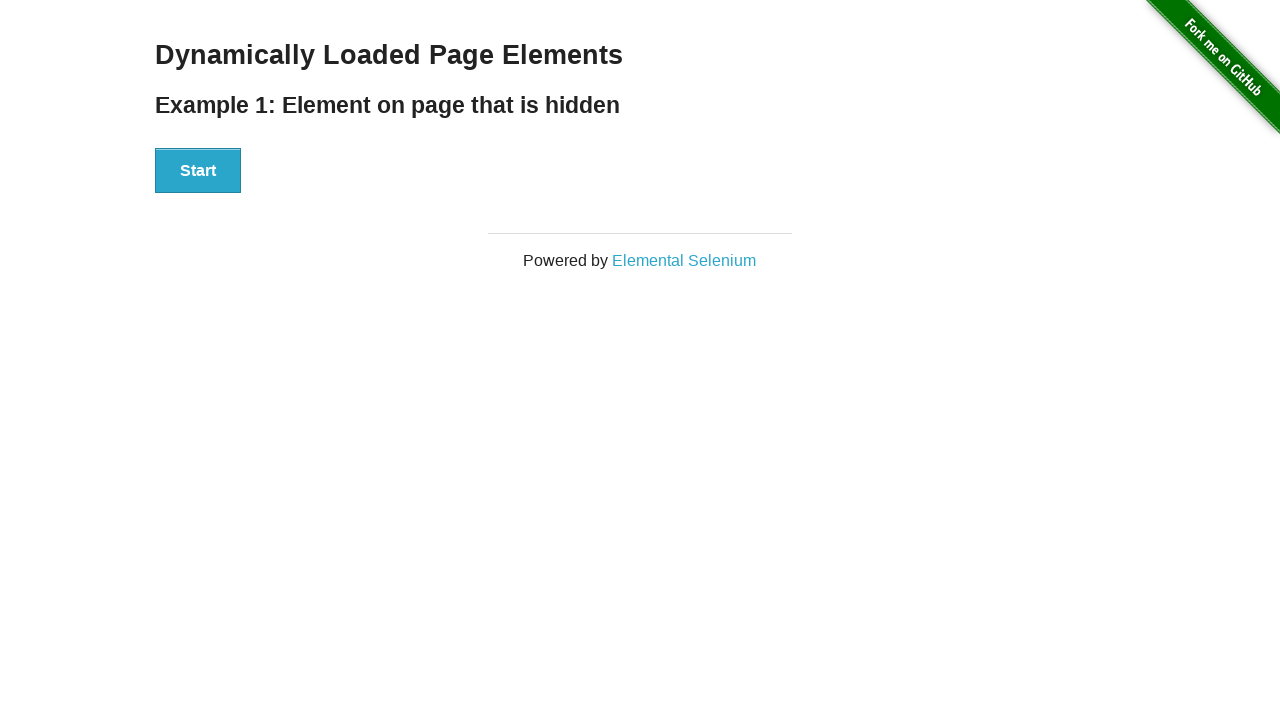

Clicked Start button to trigger dynamic content loading at (198, 171) on button:has-text('Start')
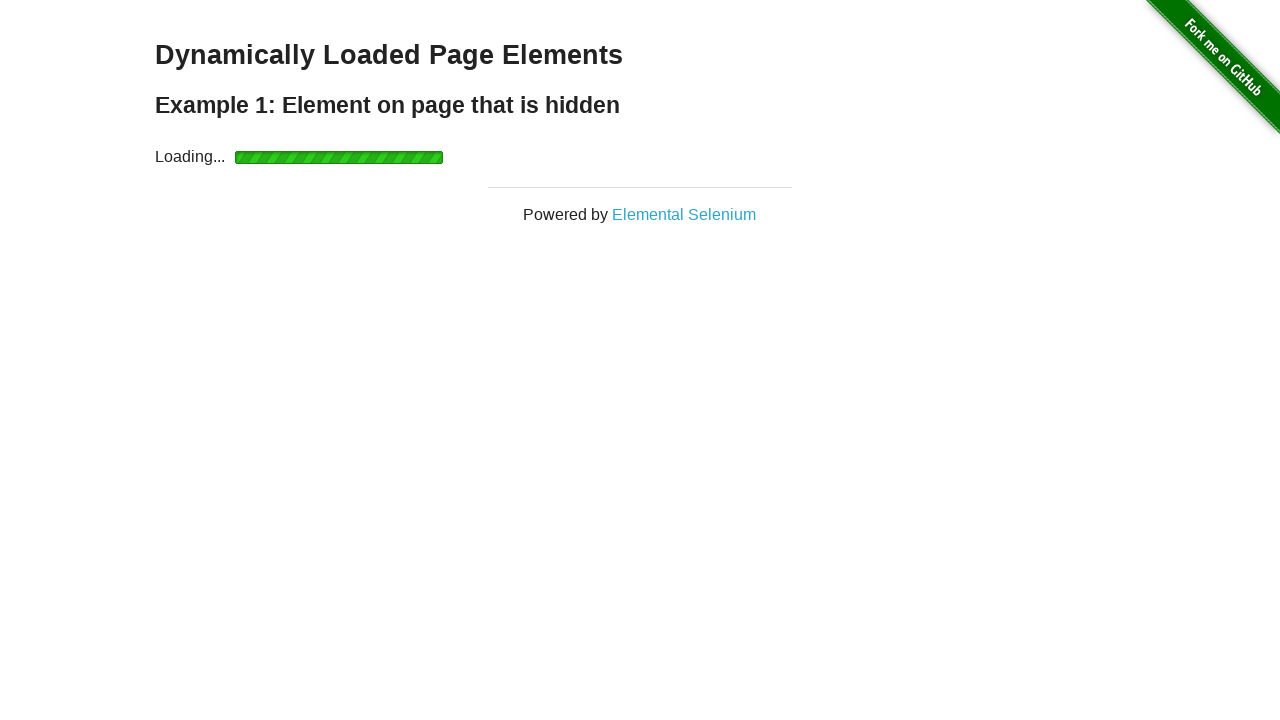

Dynamic content loaded and 'Hello World!' text became visible
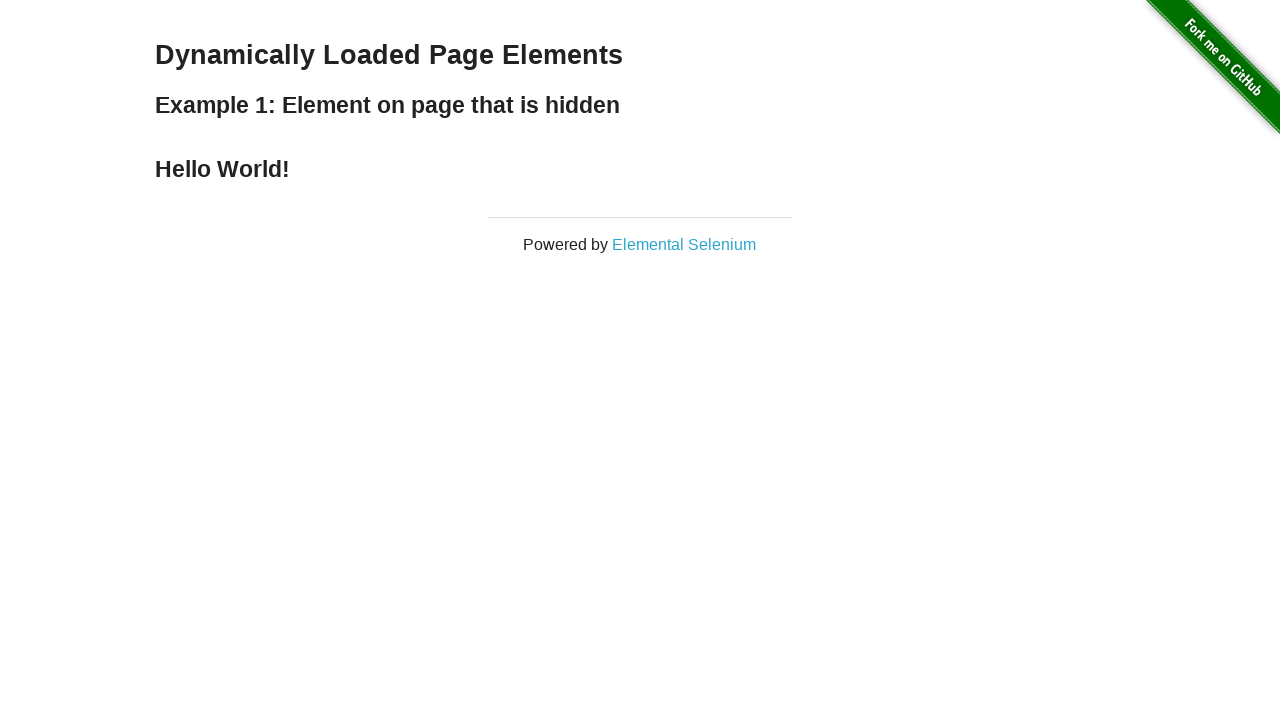

Retrieved text content from #finish h4 element
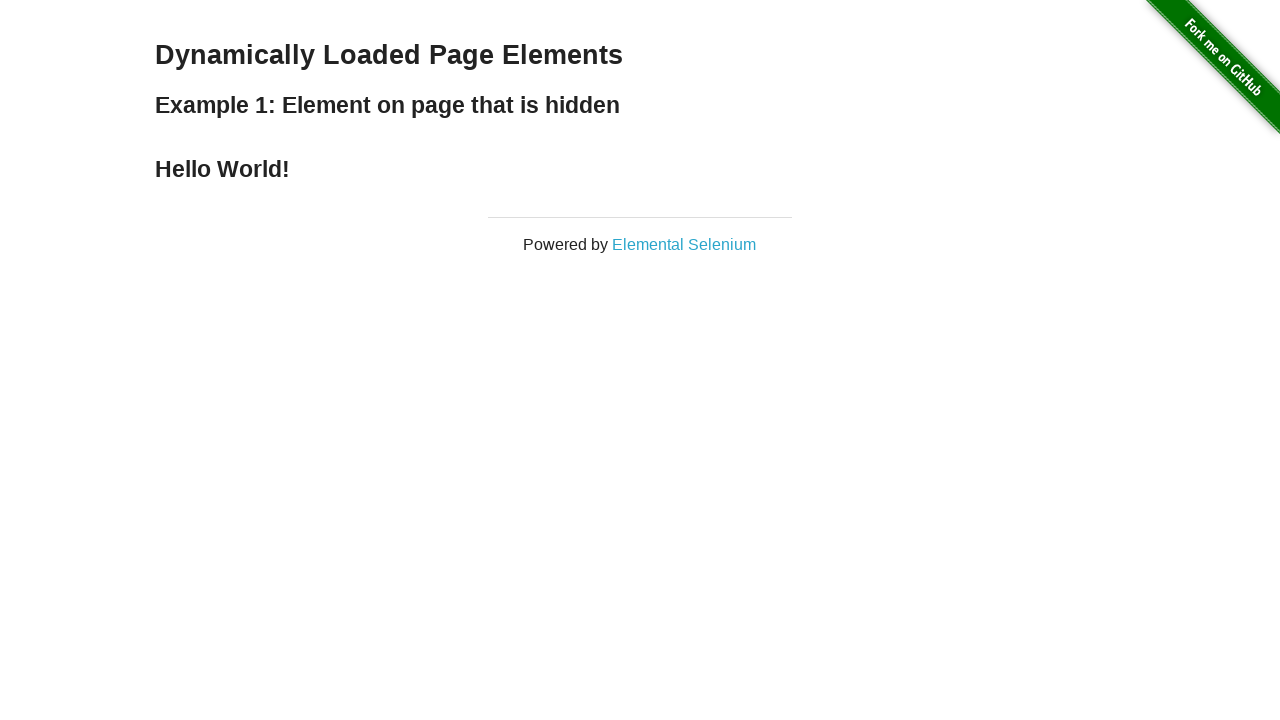

Assertion passed: 'Hello World!' text verified
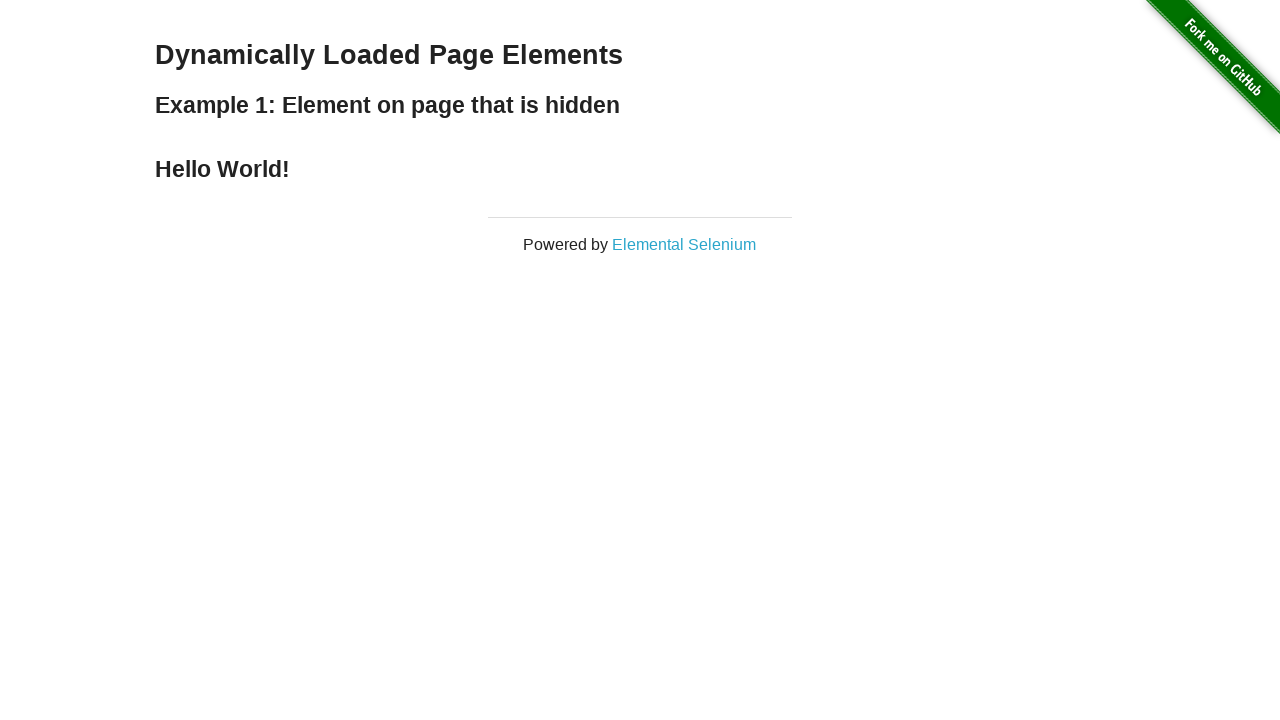

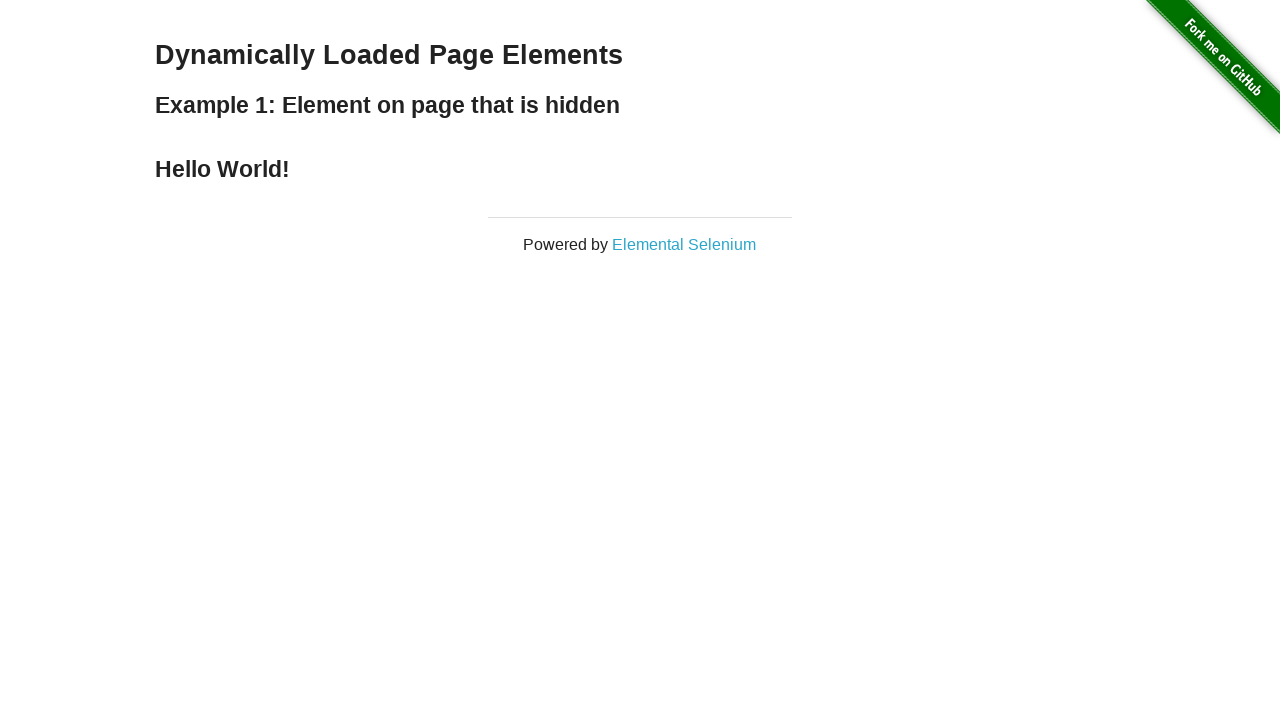